Tests text input by entering a name into a field and clicking a button that updates its text to the input value

Starting URL: http://uitestingplayground.com/textinput

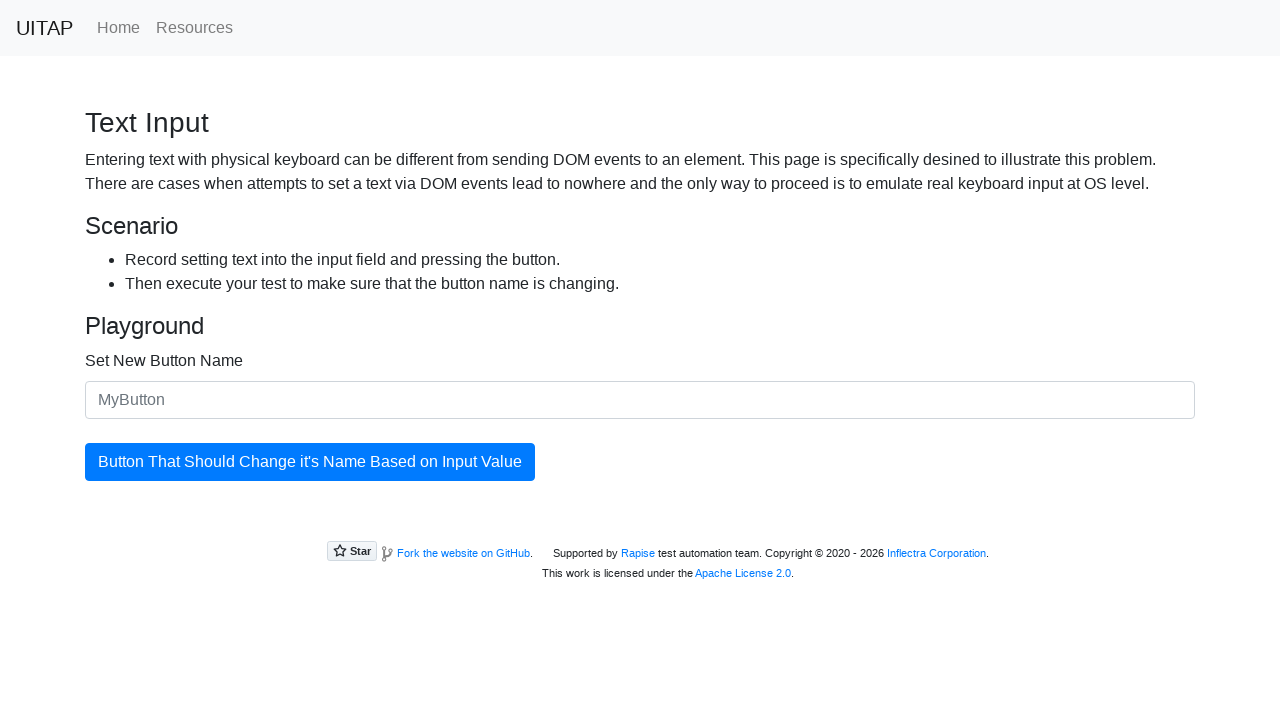

Navigated to text input test page
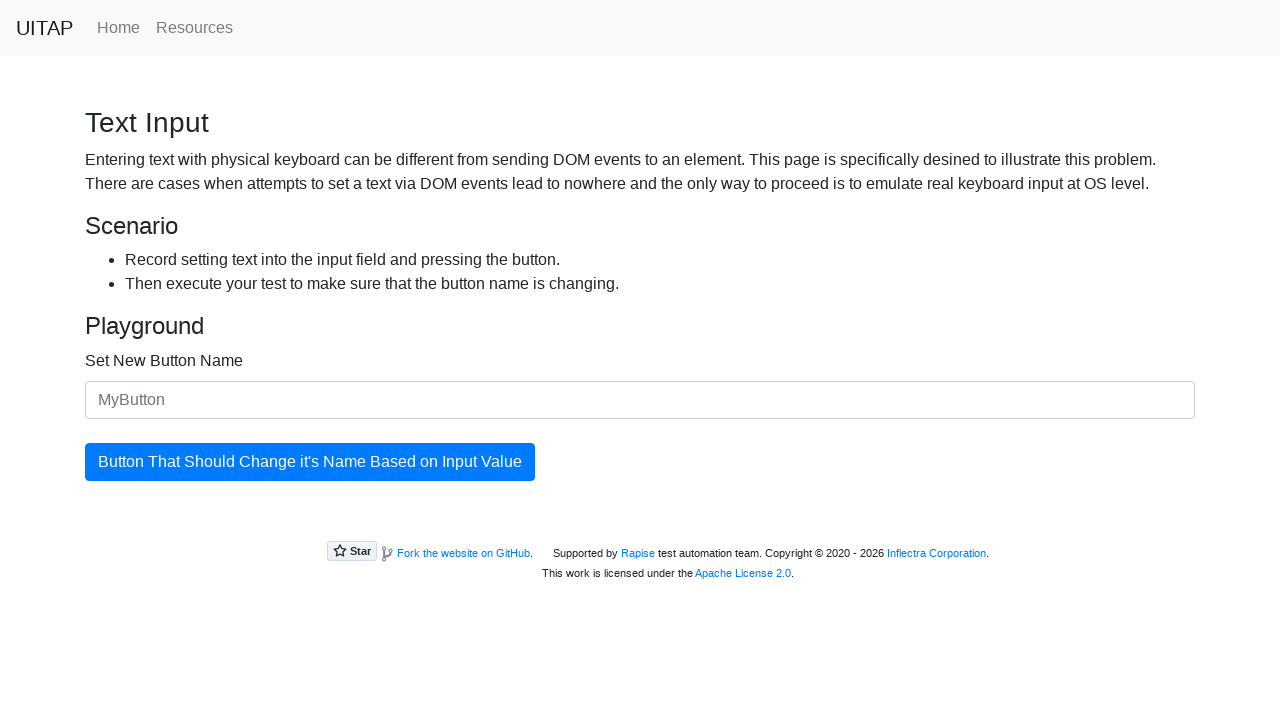

Entered 'Almog Noach' into the text input field on #newButtonName
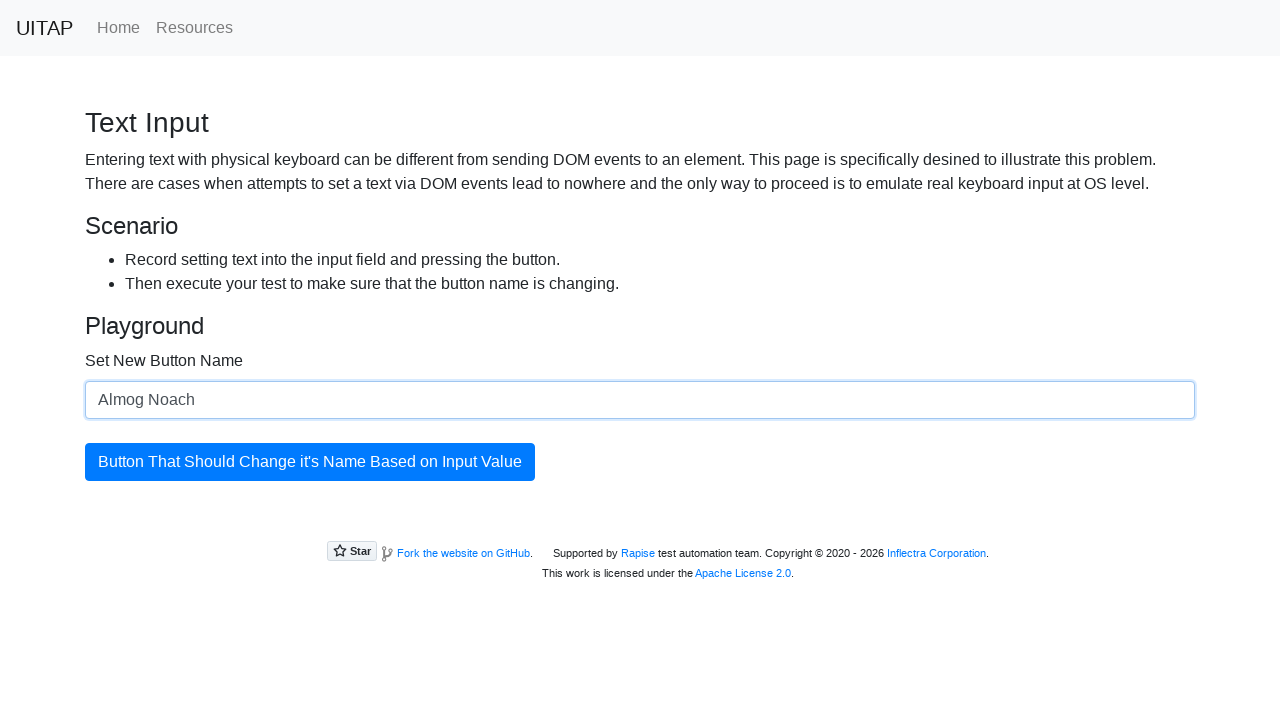

Clicked the button to update its text at (310, 462) on #updatingButton
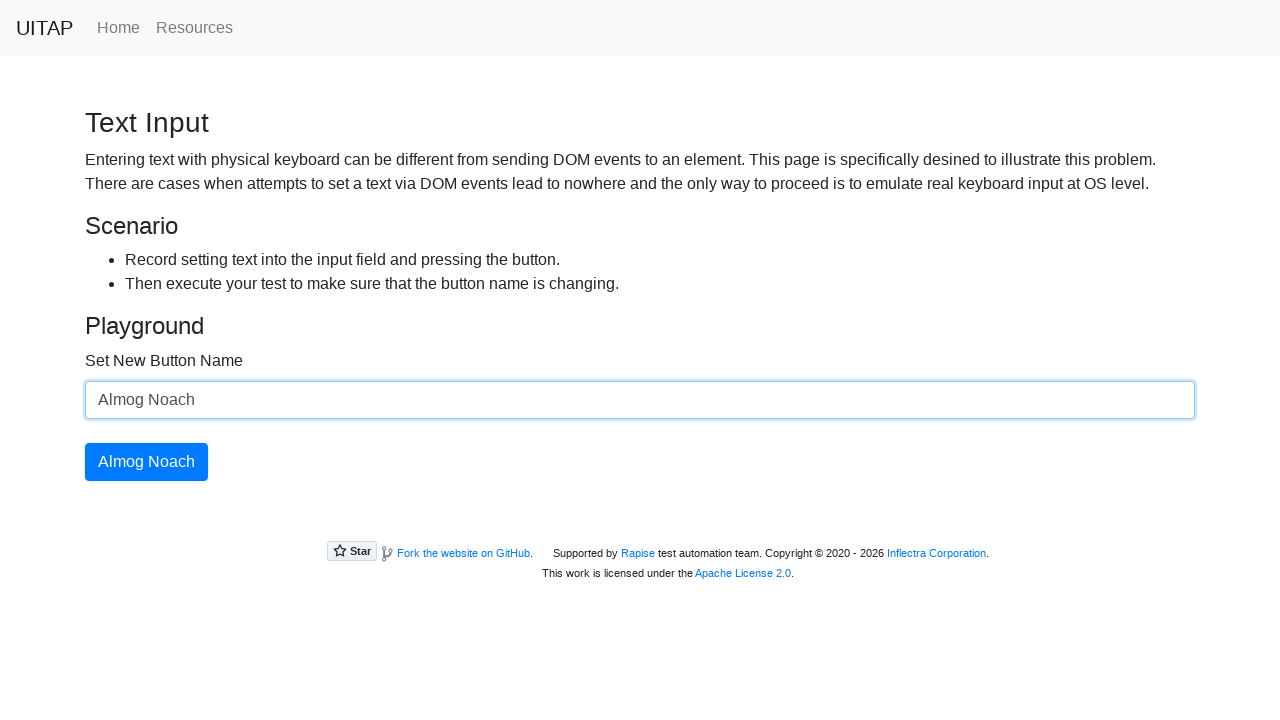

Verified button text was updated to 'Almog Noach'
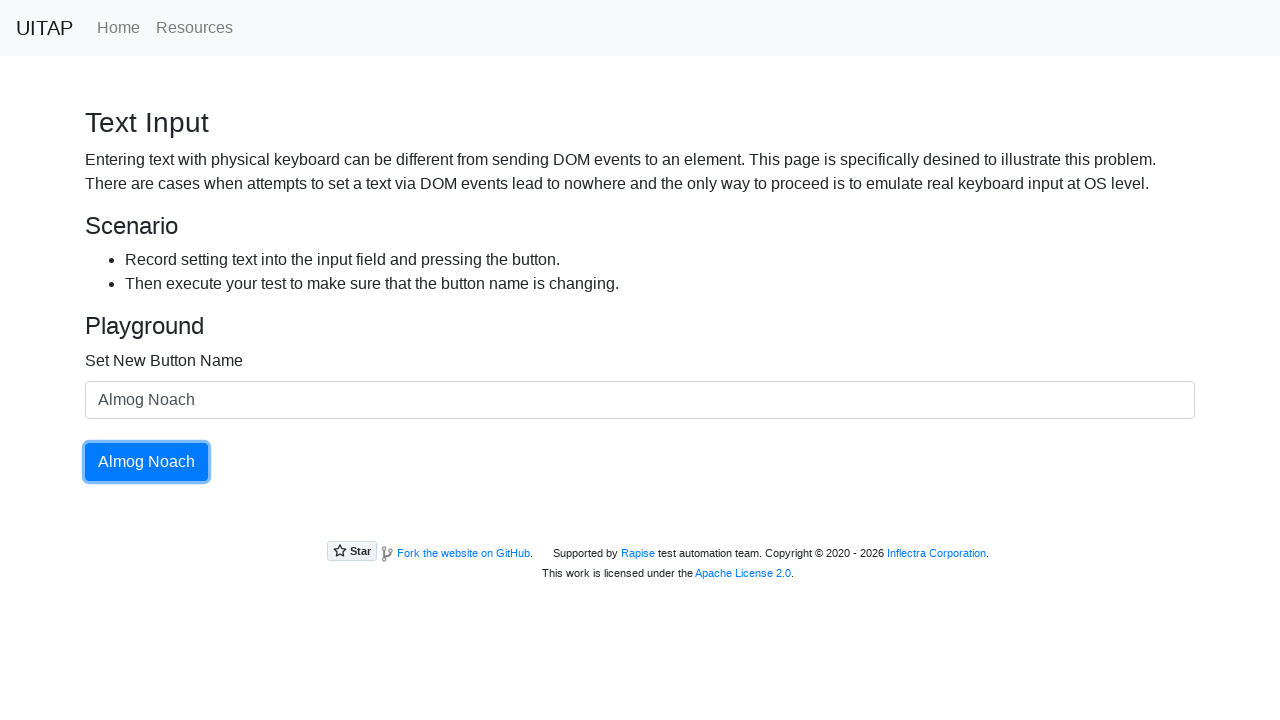

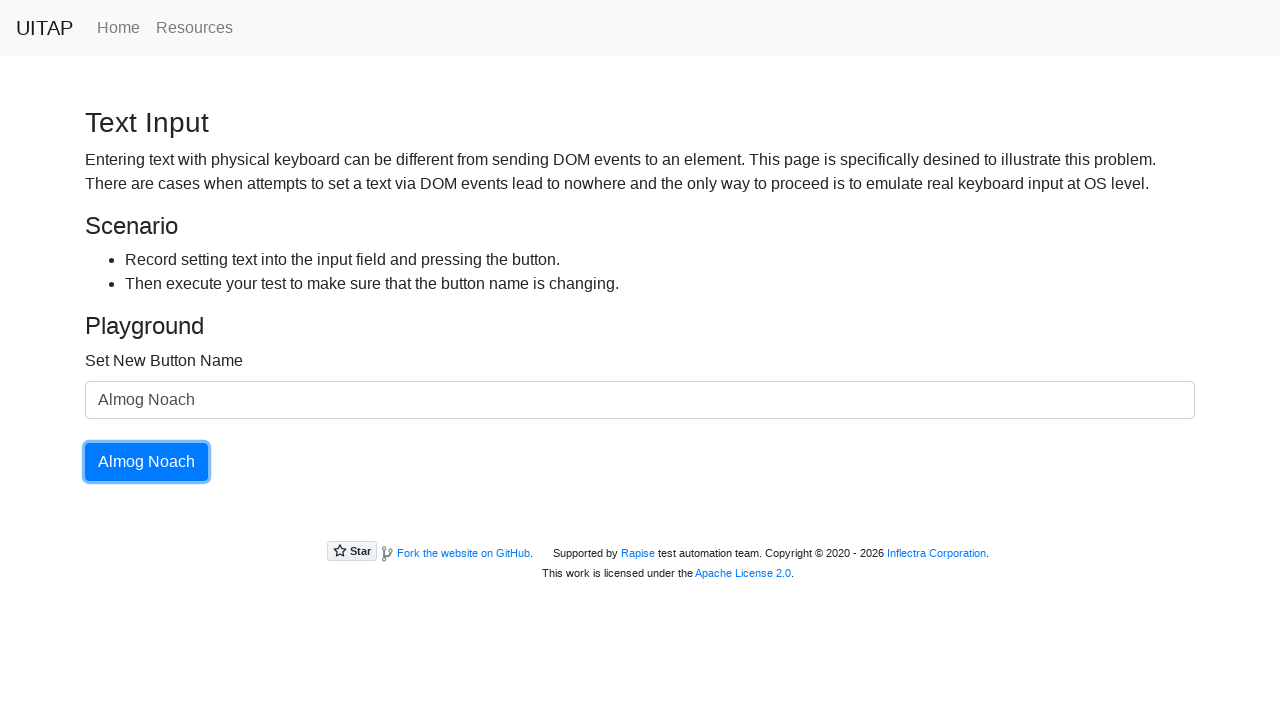